Navigates to jQuery UI website, retrieves page text, and scrolls to the Tabs link element

Starting URL: https://jqueryui.com/

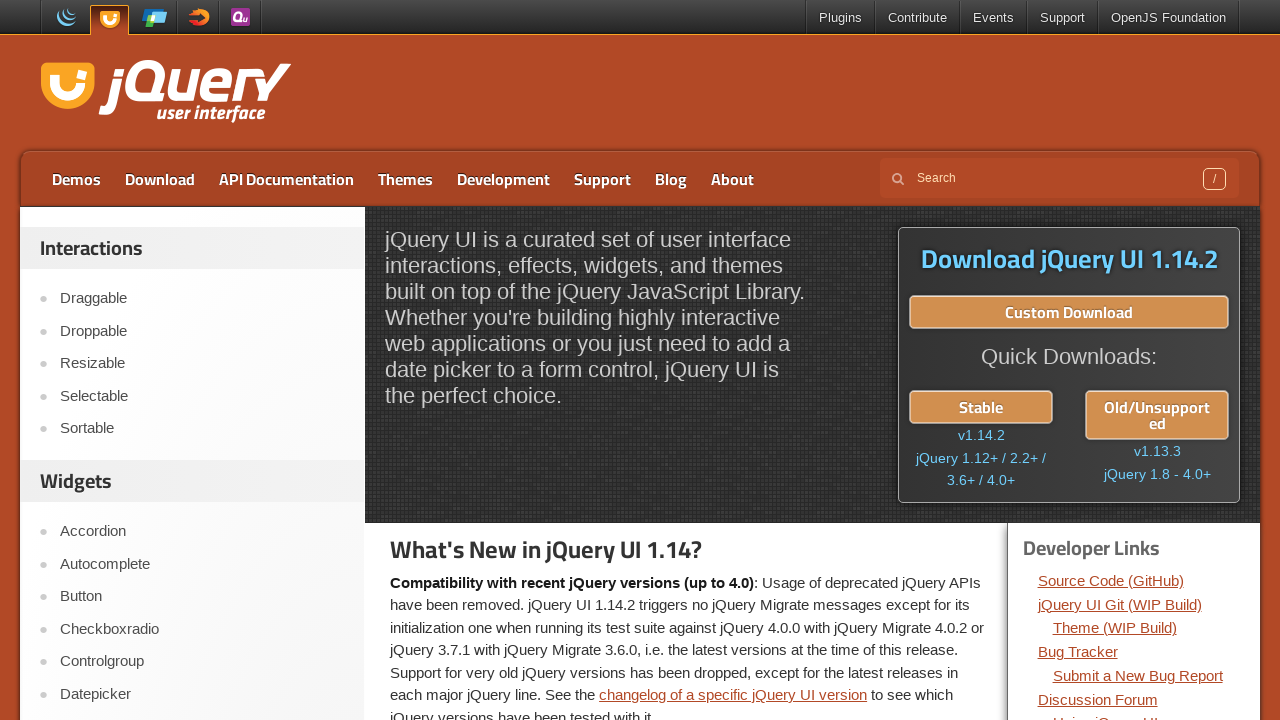

Navigated to jQuery UI website
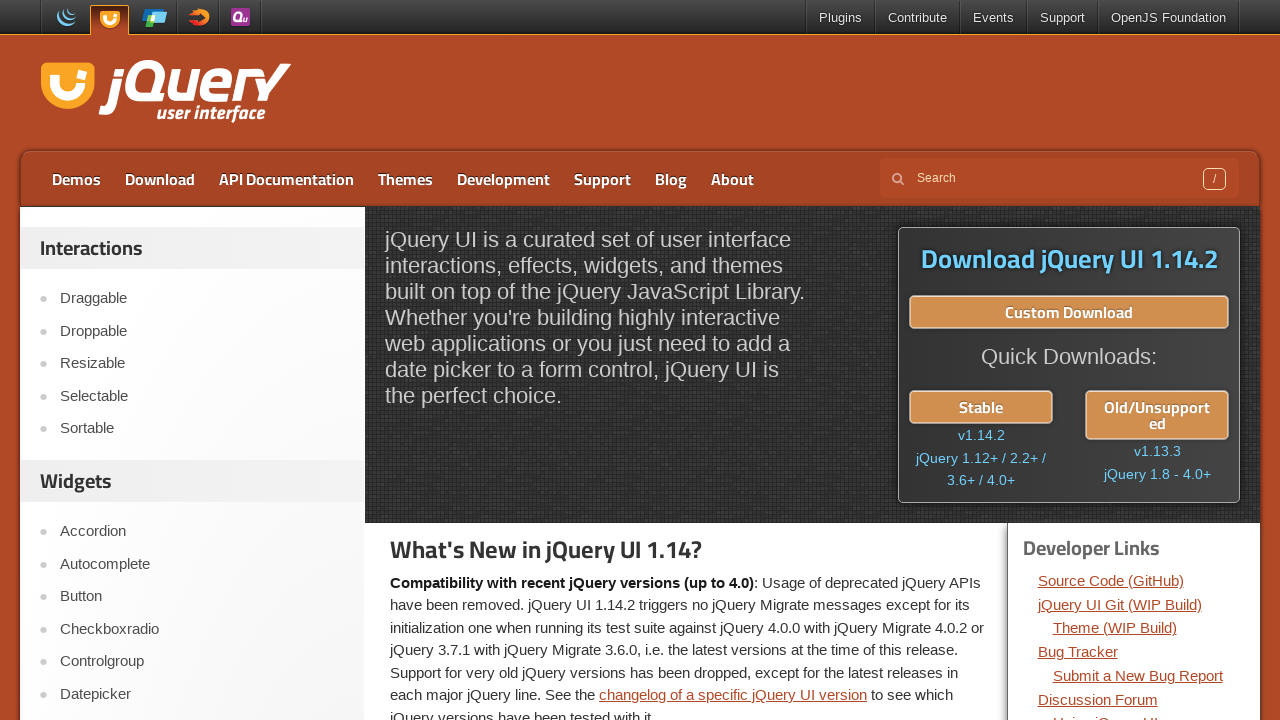

Retrieved page text content
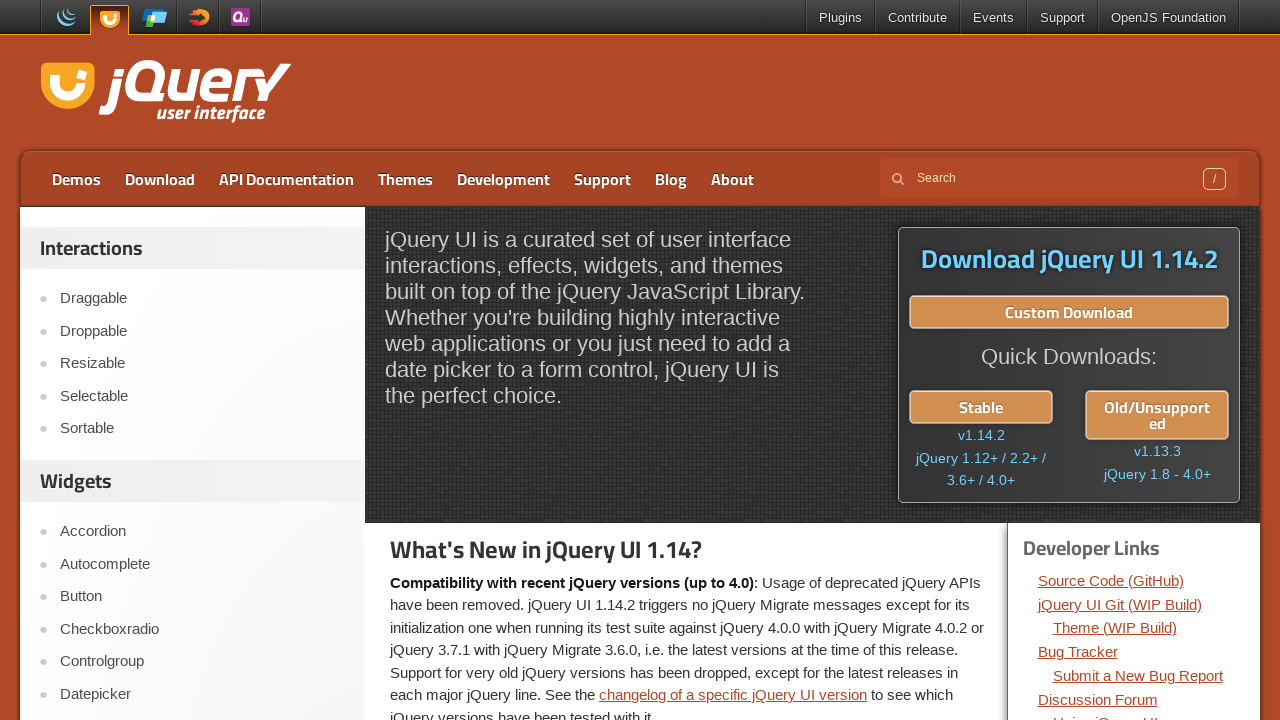

Located Tabs link element
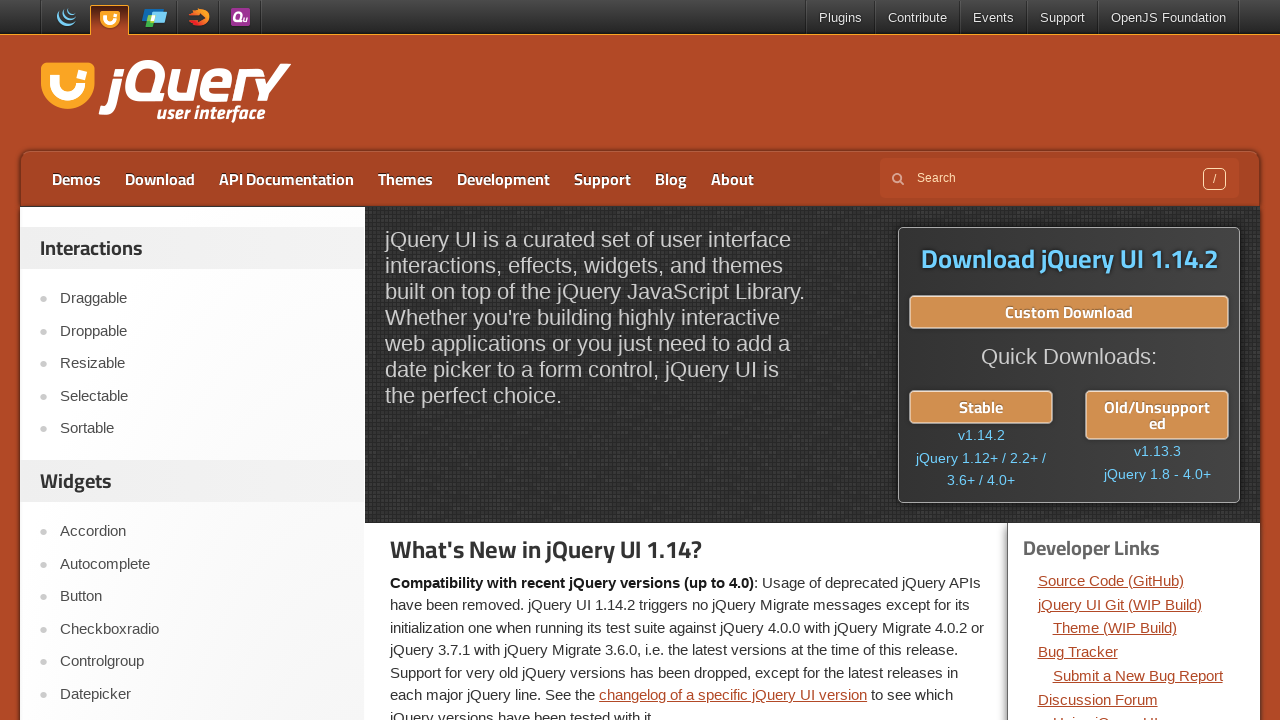

Scrolled to Tabs link element
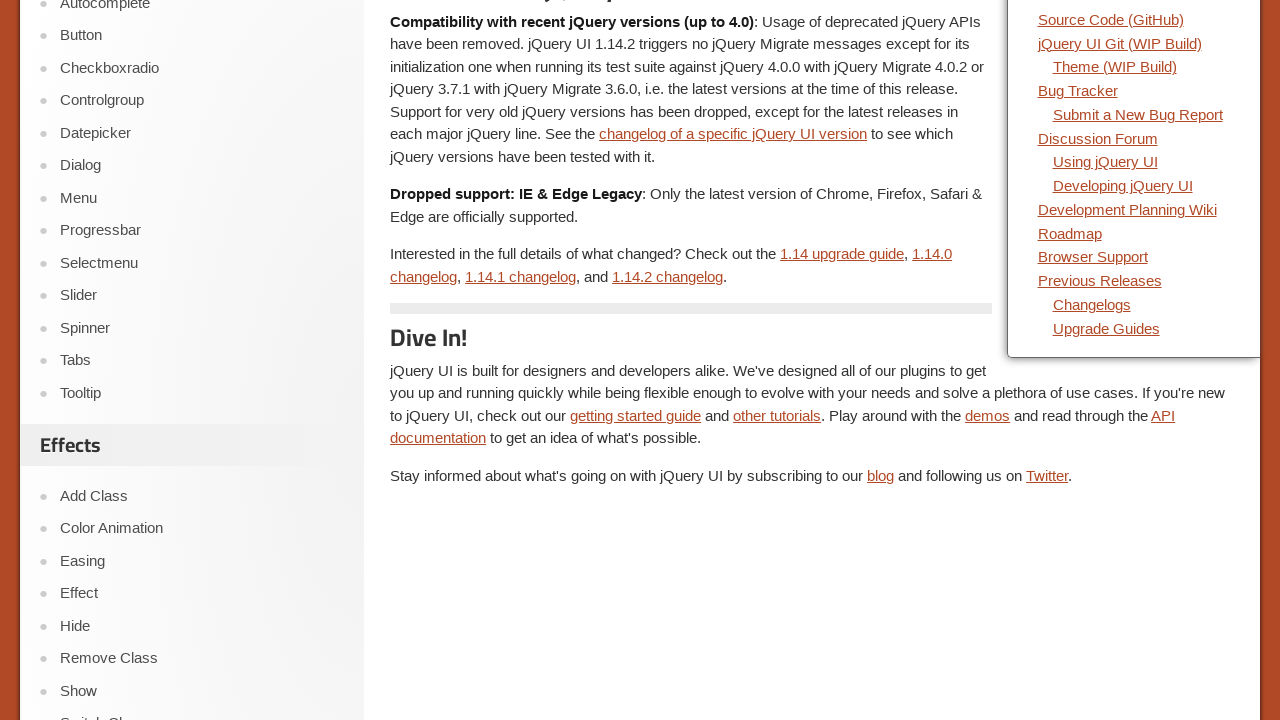

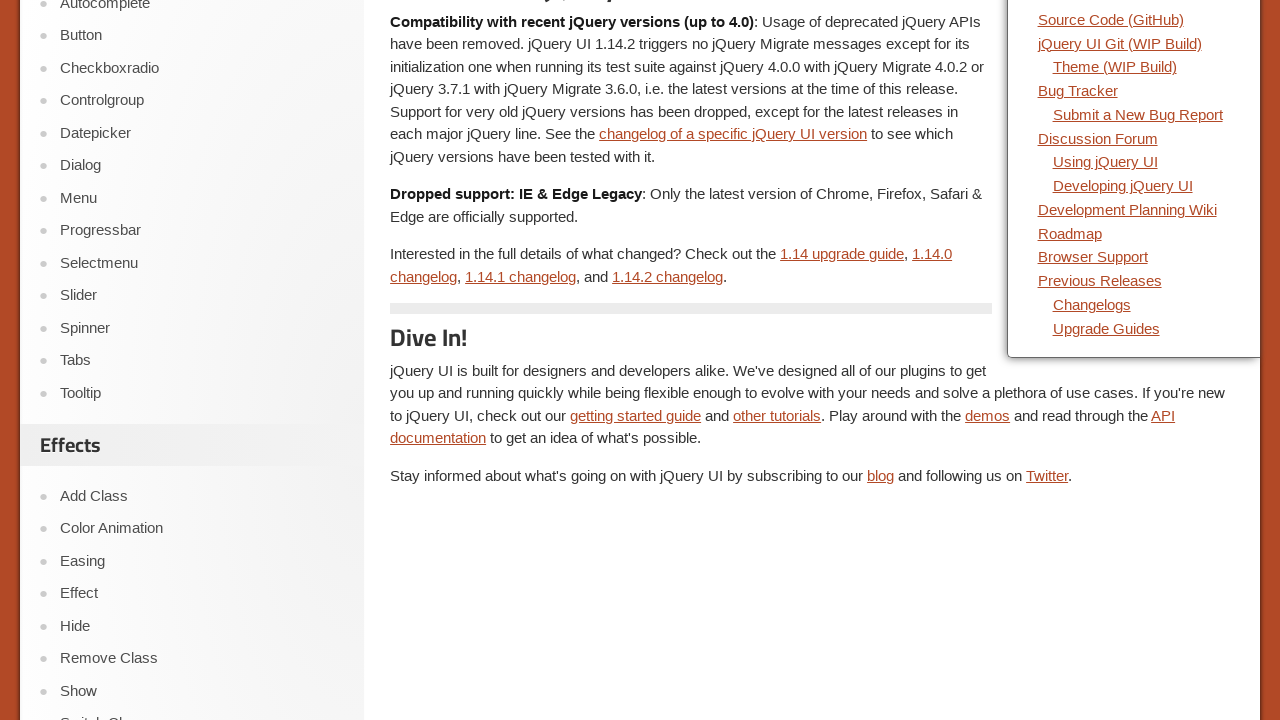